Tests table navigation by finding a specific course row and verifying its price in the adjacent column

Starting URL: https://rahulshettyacademy.com/AutomationPractice/

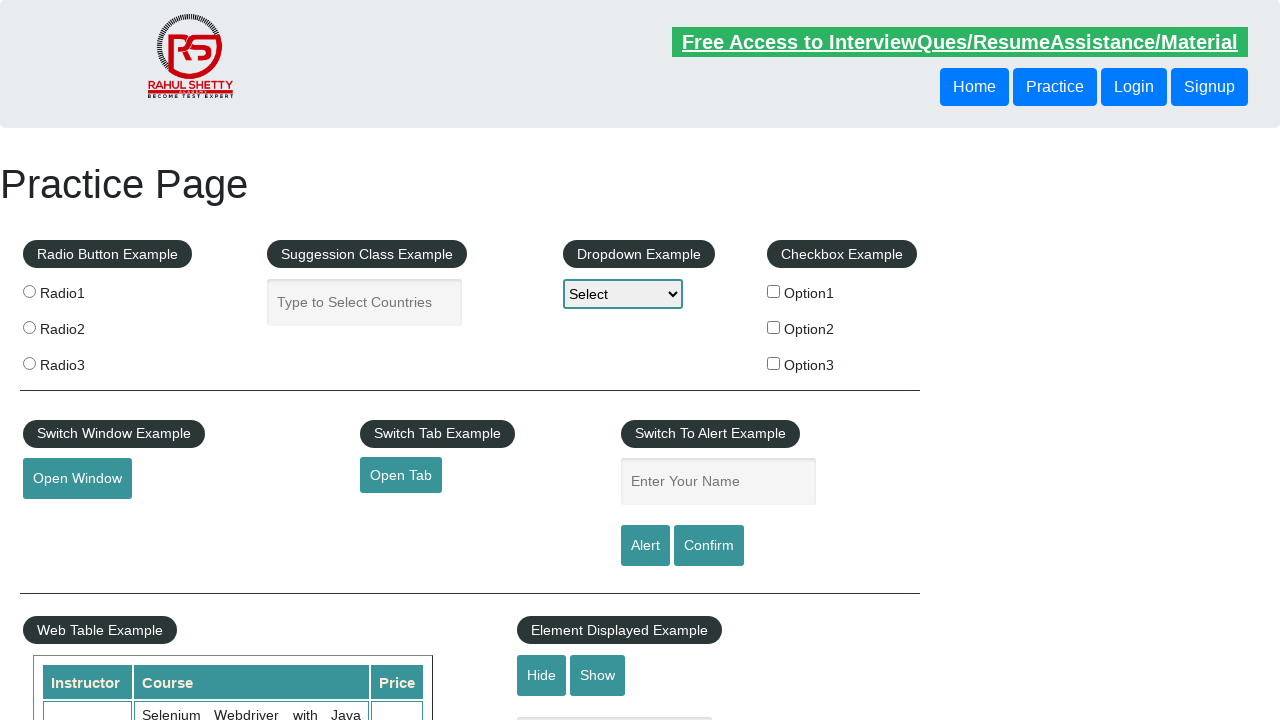

Waited for table to load
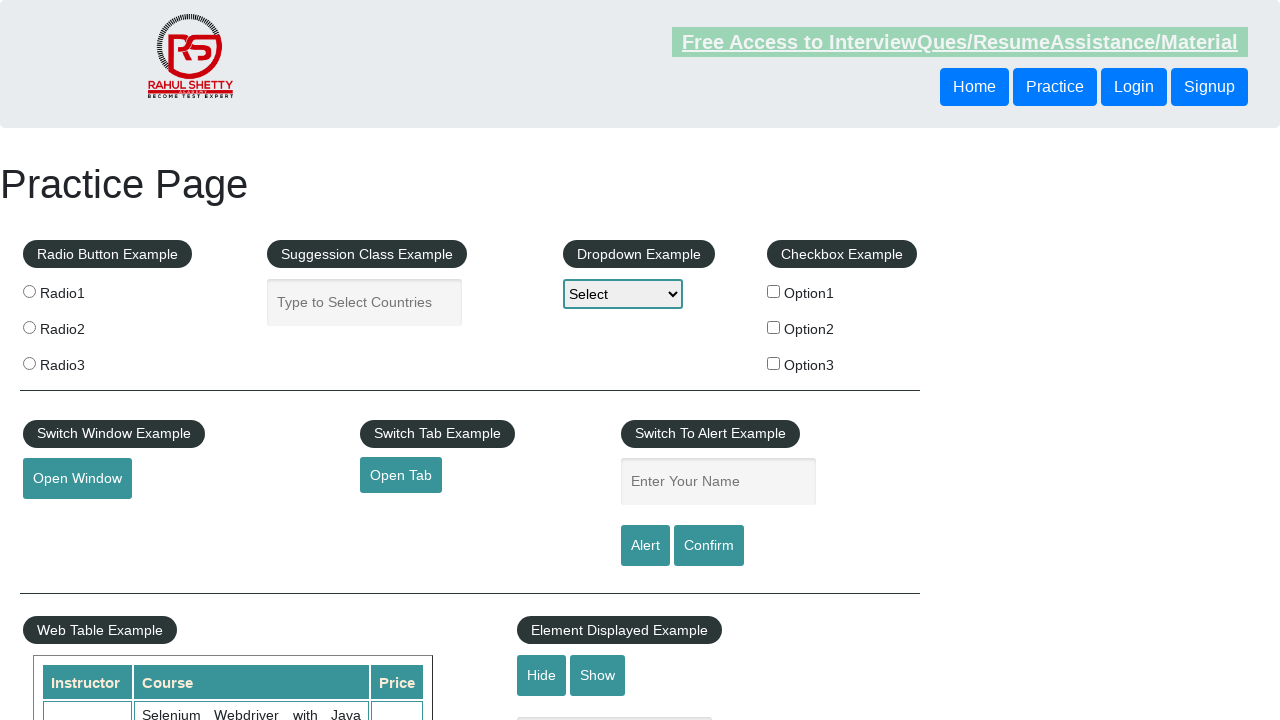

Located all course name cells in table
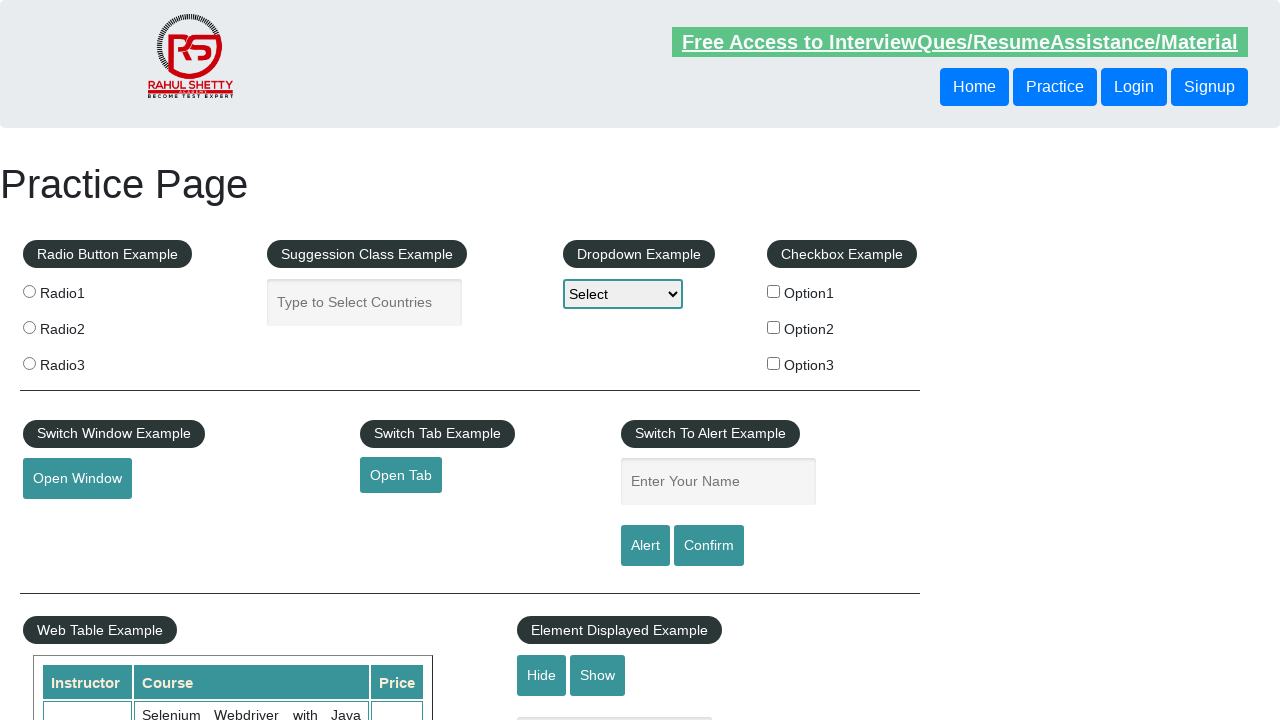

Found 10 course rows in table
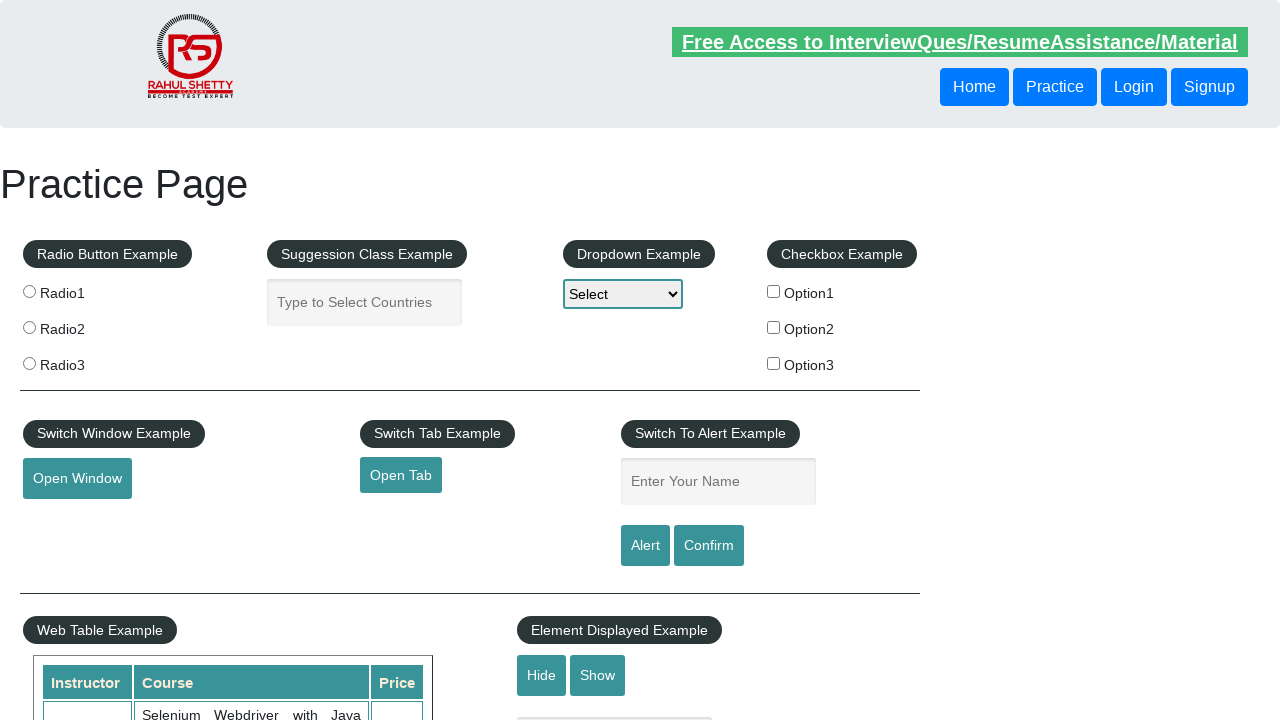

Retrieved text content from row 1: 'Selenium Webdriver with Java Basics + Advanced + Interview Guide'
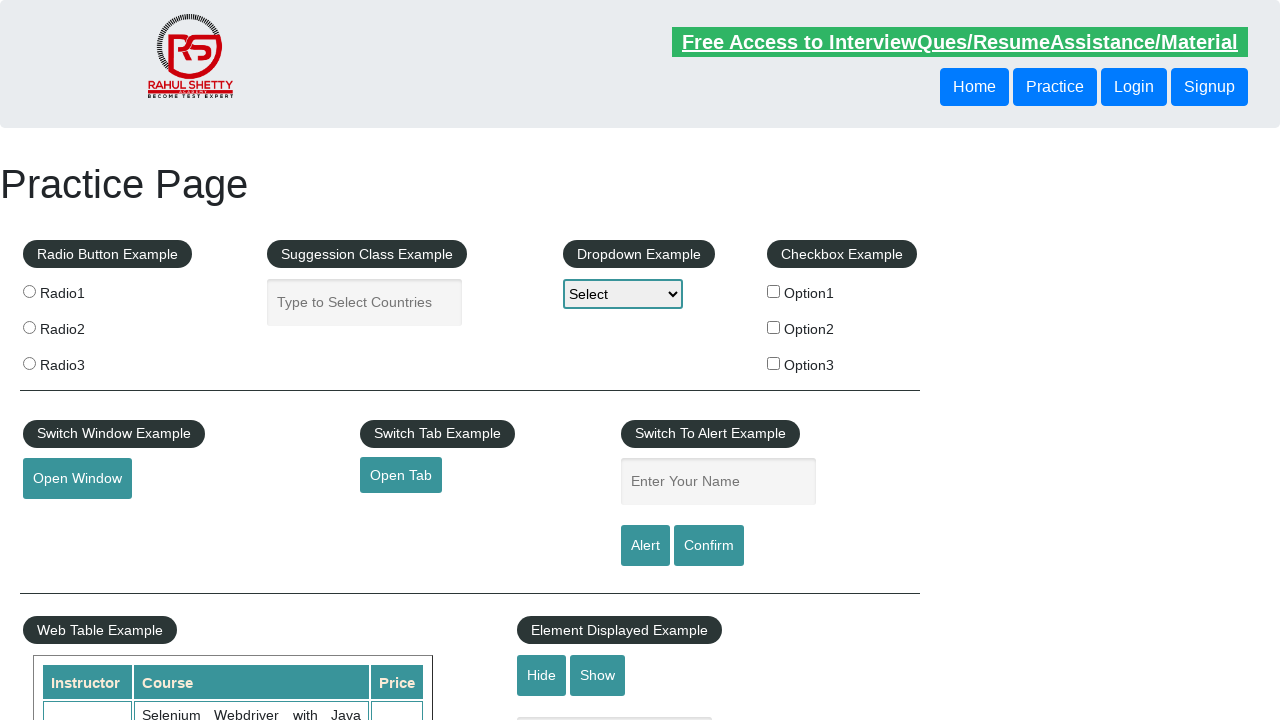

Retrieved text content from row 2: 'Learn SQL in Practical + Database Testing from Scratch'
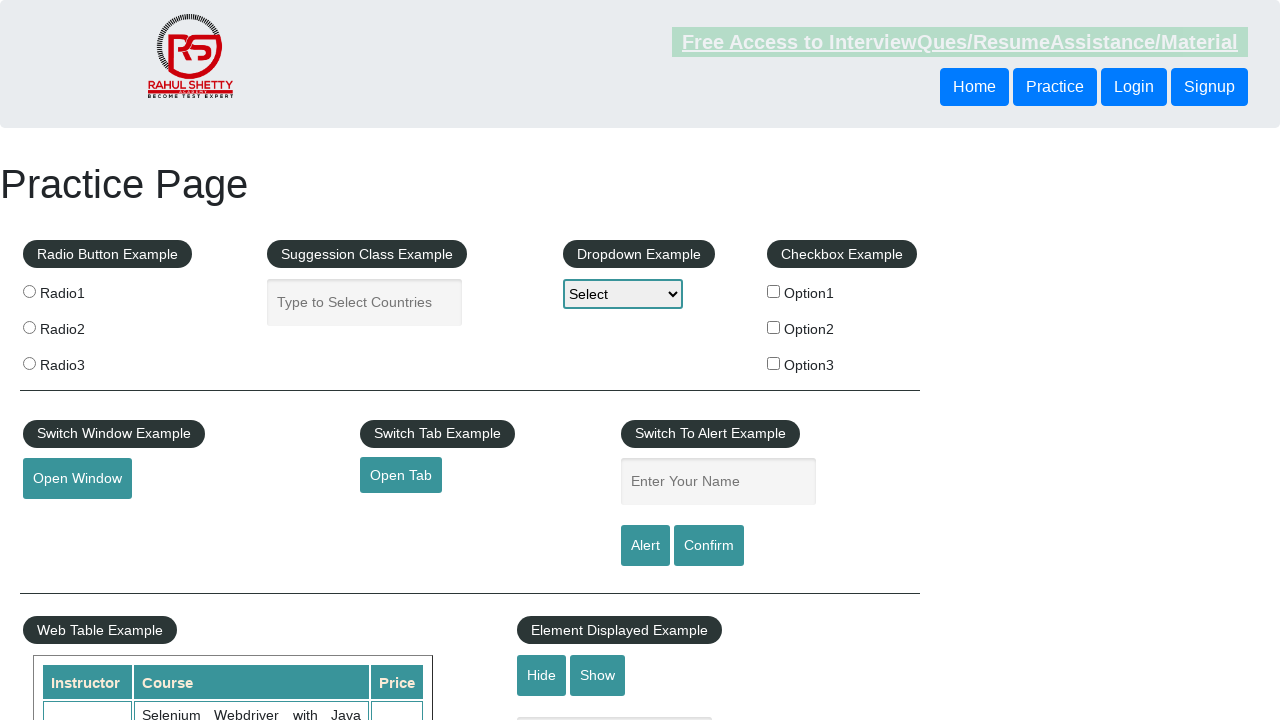

Retrieved text content from row 3: 'Appium (Selenium) - Mobile Automation Testing from Scratch'
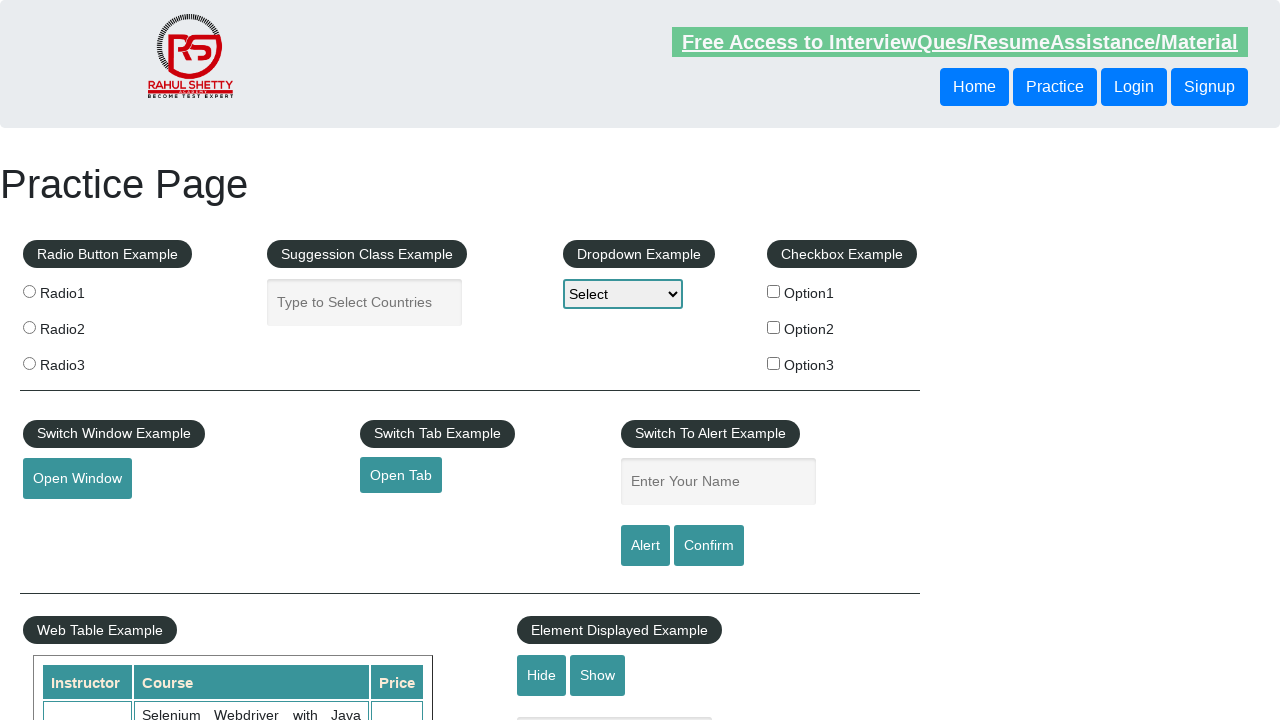

Retrieved text content from row 4: 'WebSecurity Testing for Beginners-QA knowledge to next level'
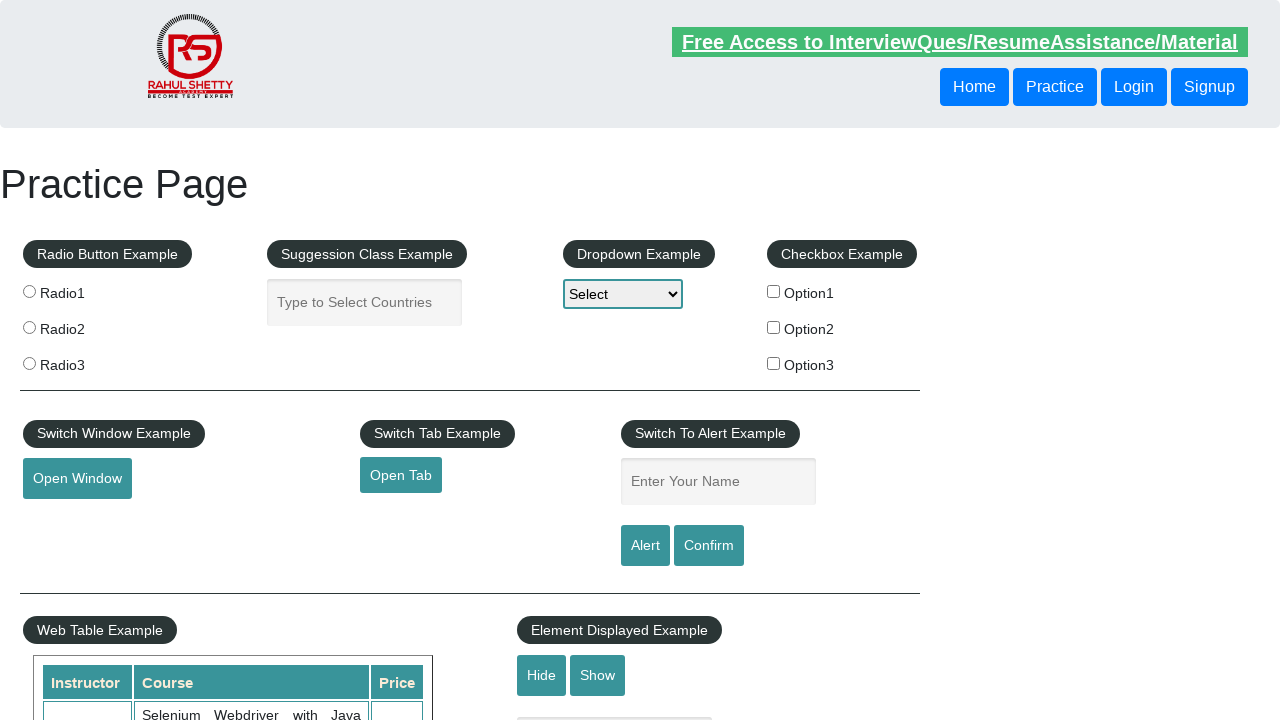

Retrieved text content from row 5: 'Learn JMETER from Scratch - (Performance + Load) Testing Tool'
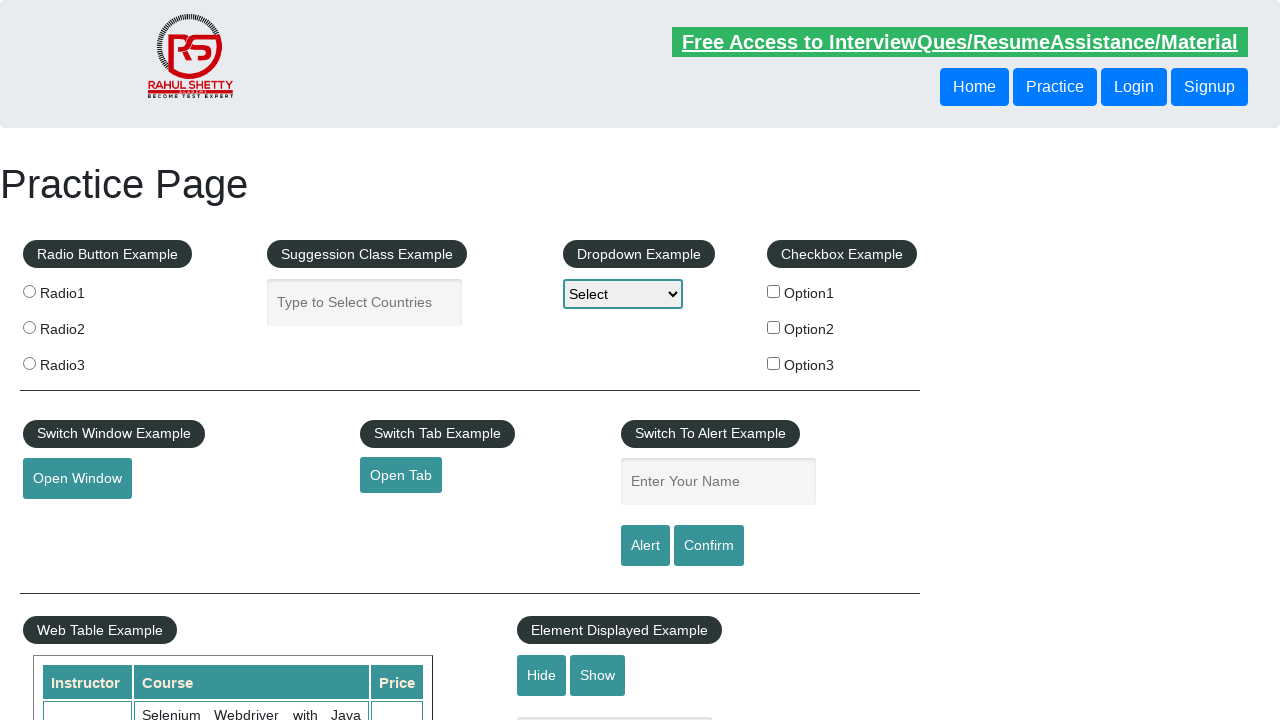

Retrieved text content from row 6: 'WebServices / REST API Testing with SoapUI'
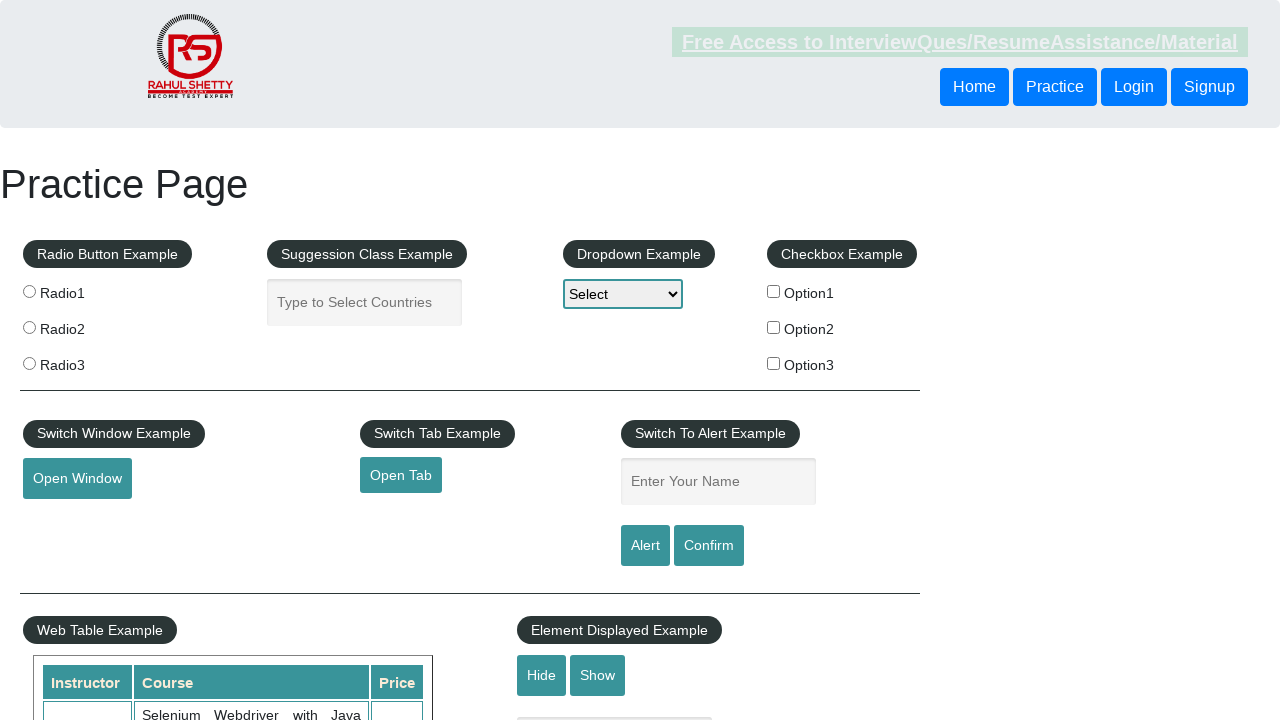

Retrieved text content from row 7: 'QA Expert Course :Software Testing + Bugzilla + SQL + Agile'
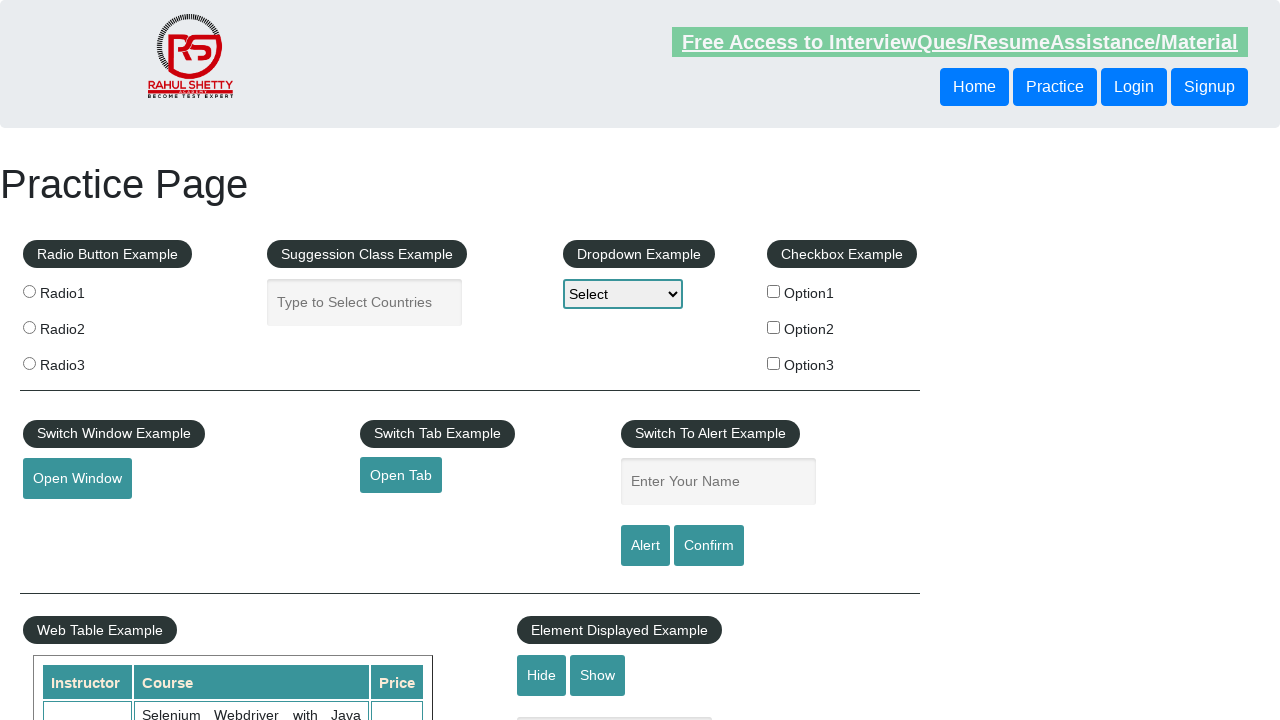

Retrieved text content from row 8: 'Master Selenium Automation in simple Python Language'
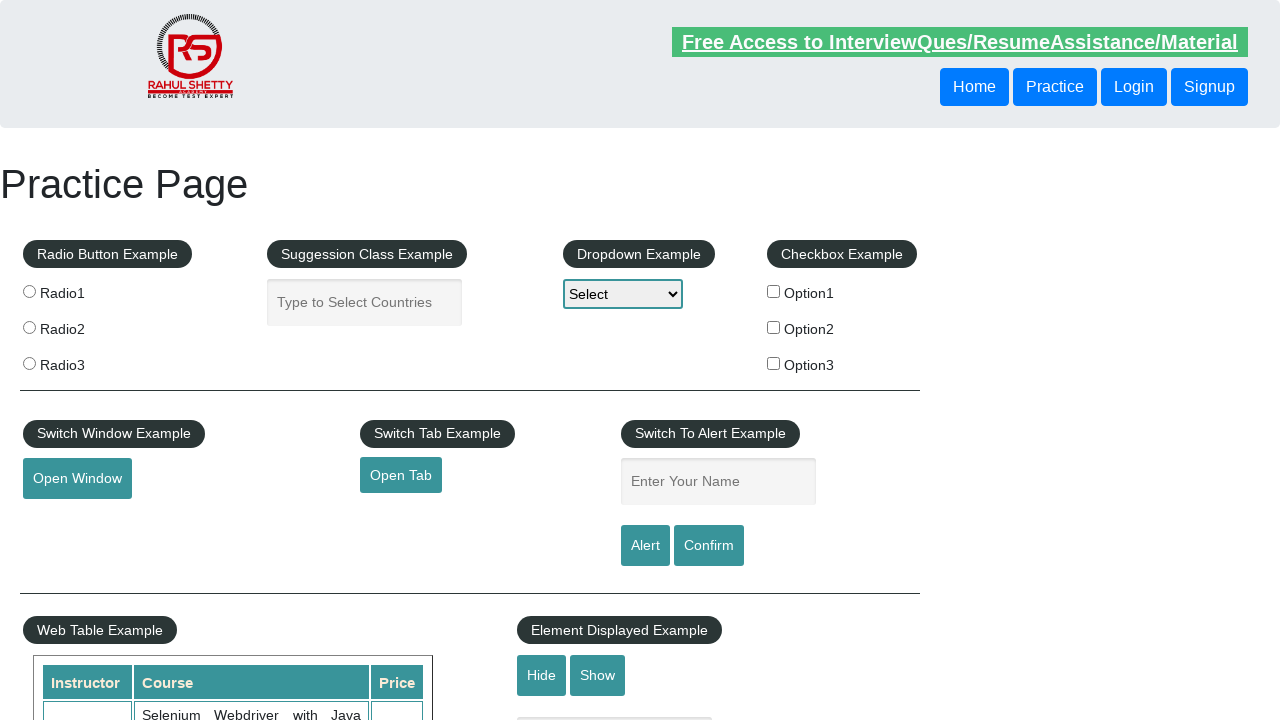

Found target course 'Master Selenium Automation in simple Python Language' at row 8
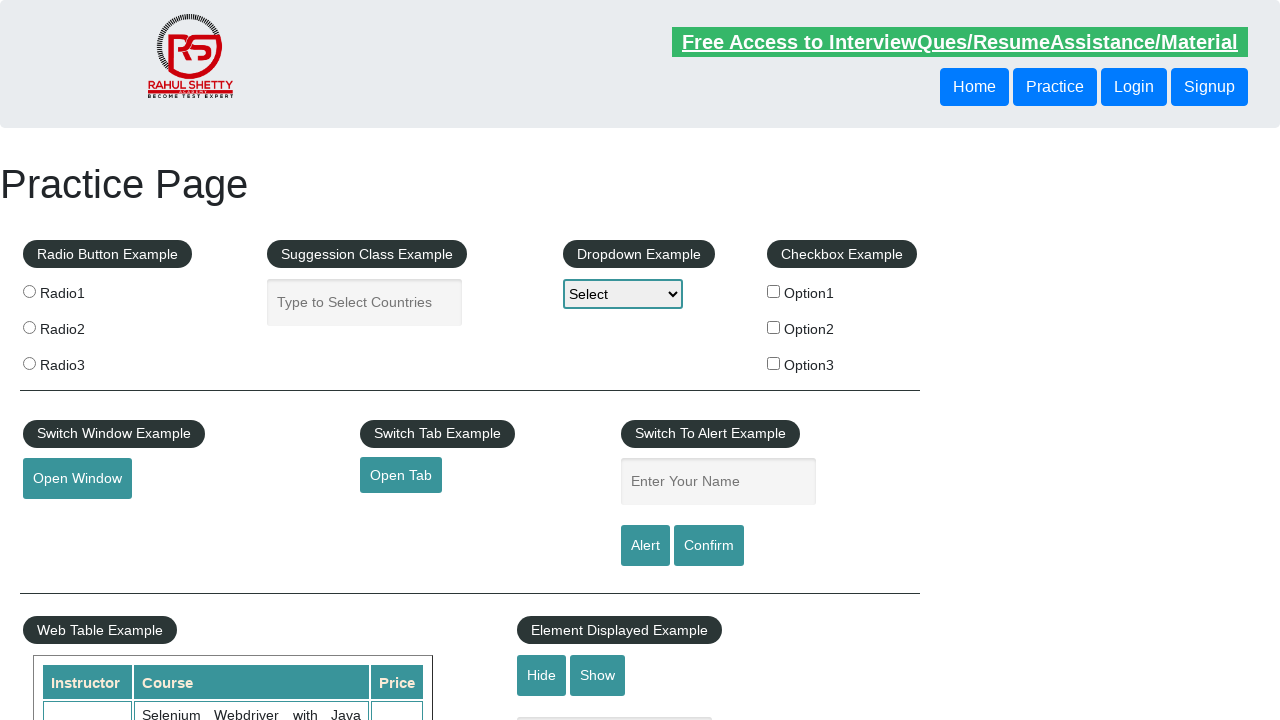

Retrieved price from adjacent column: '25'
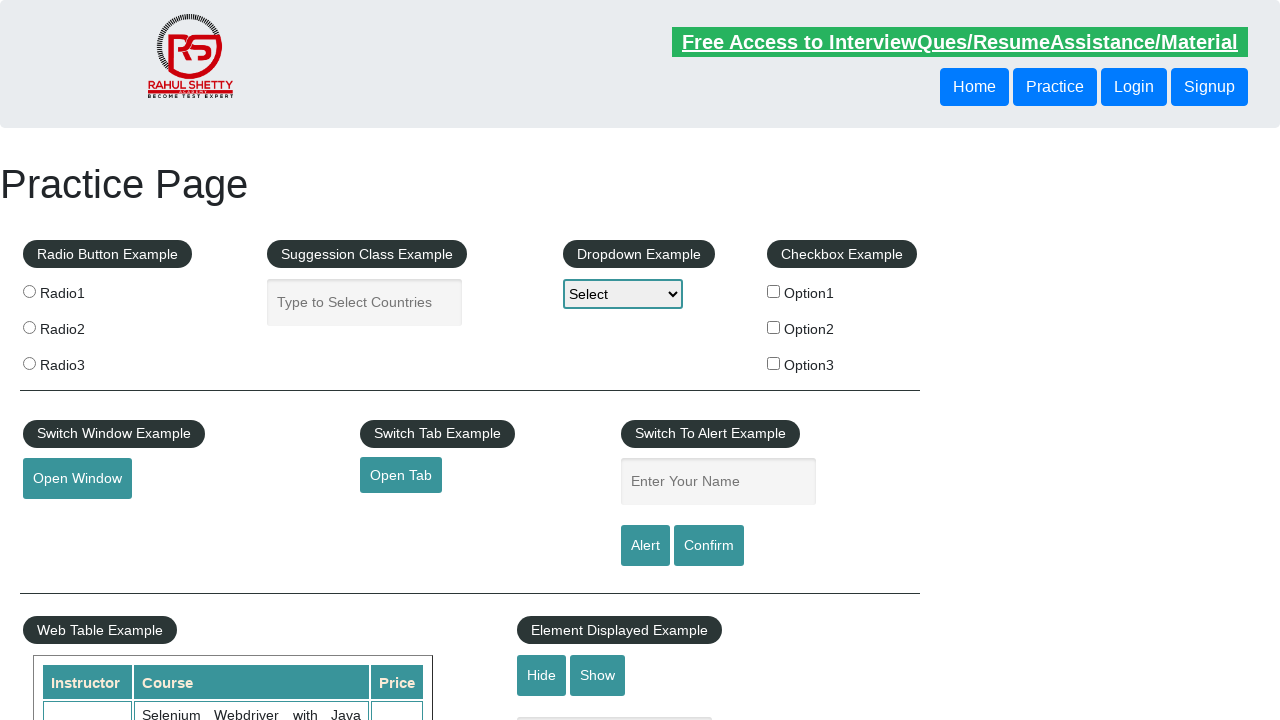

Verified course price is '25'
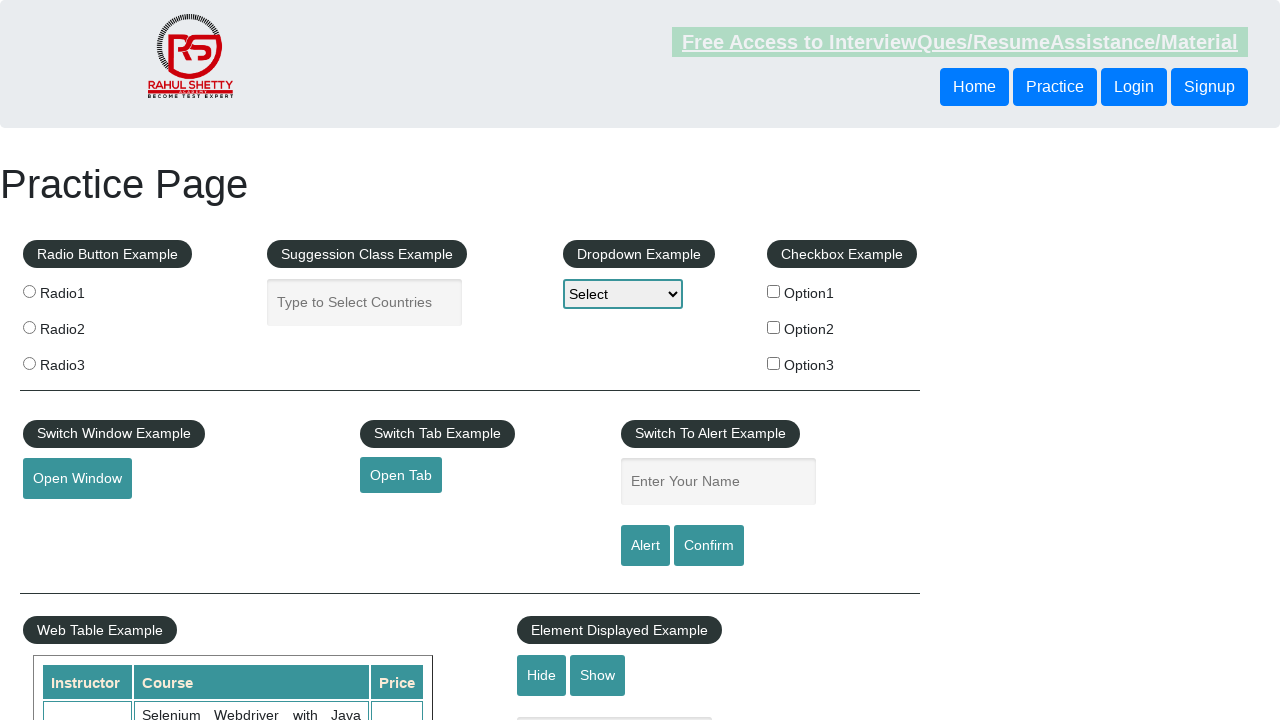

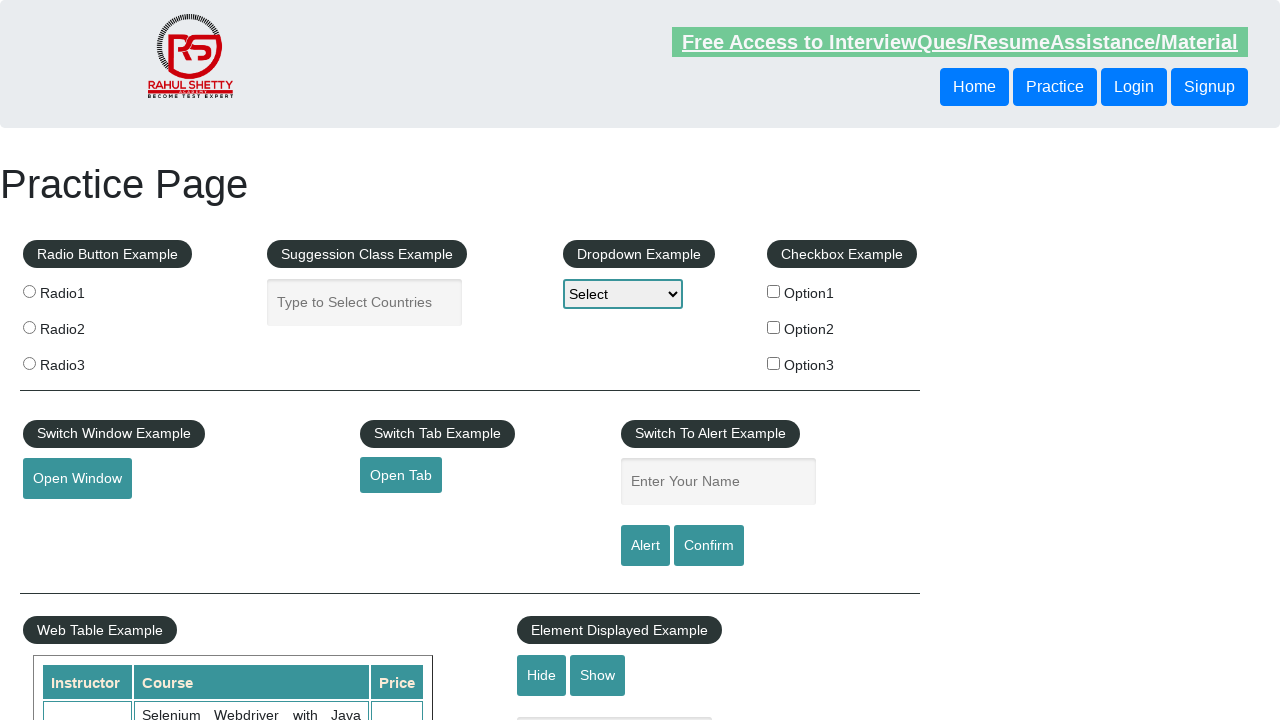